Tests clicking on a piano key button on a music lesson page about frequency, octaves, and semitones

Starting URL: https://www.apronus.com/music/lessons/unit01.htm

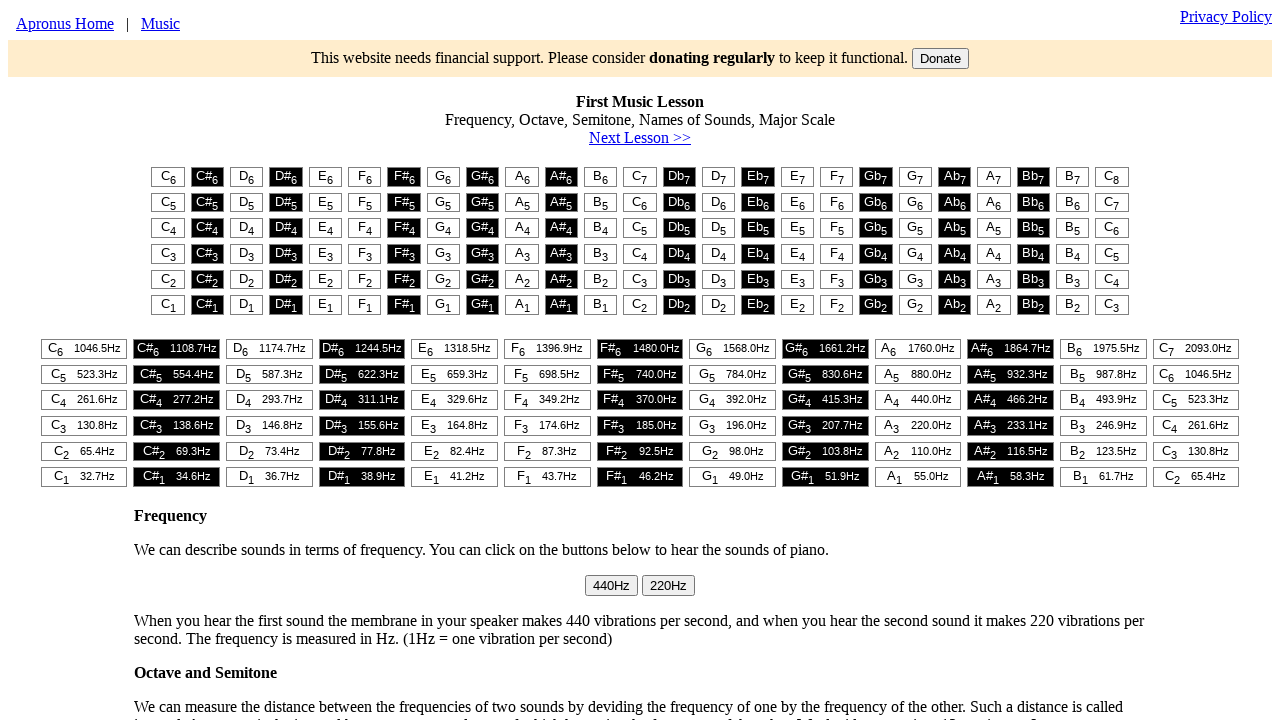

Navigated to music lesson page about frequency, octaves, and semitones
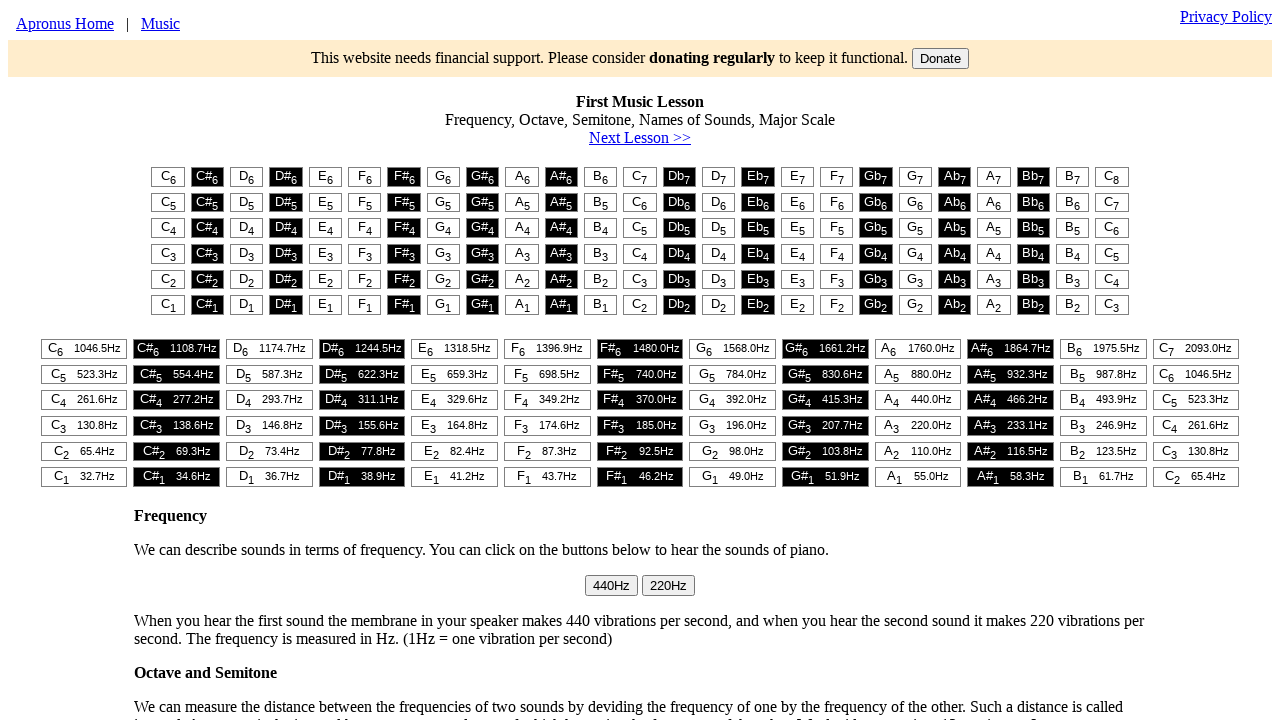

Clicked on piano key button at (168, 177) on #t1 > table > tr:nth-child(1) > td:nth-child(1) > button
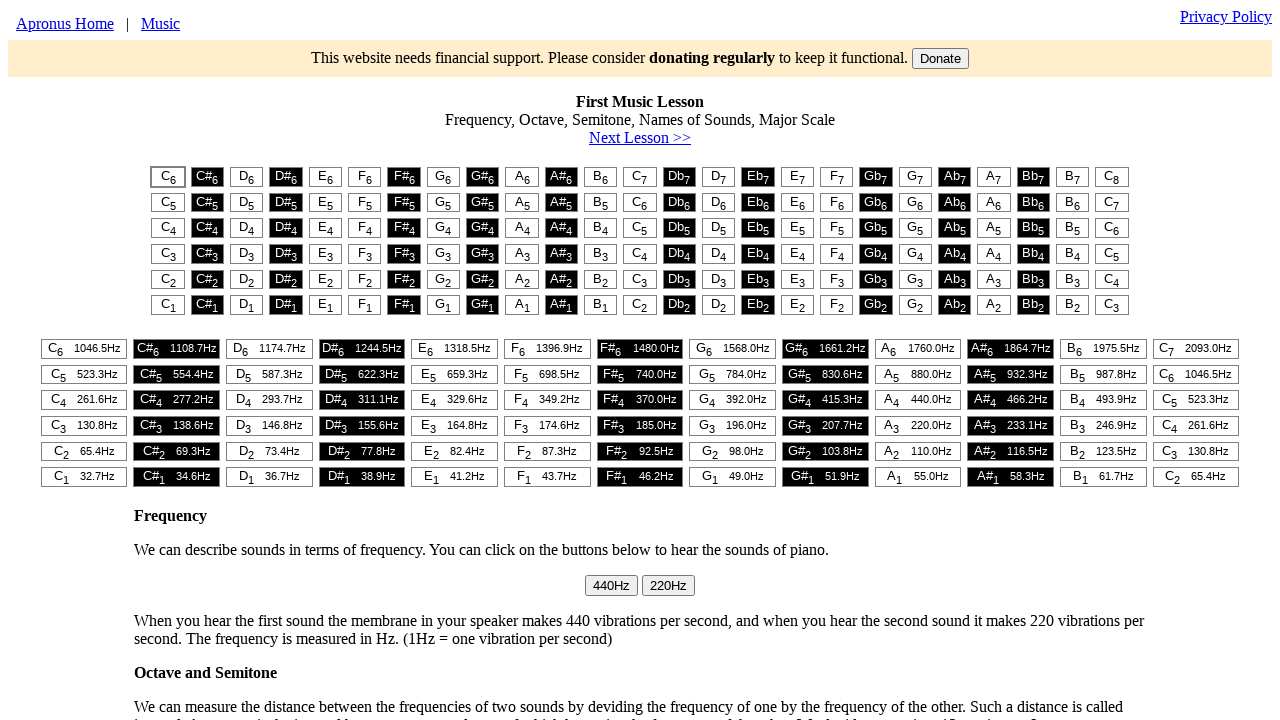

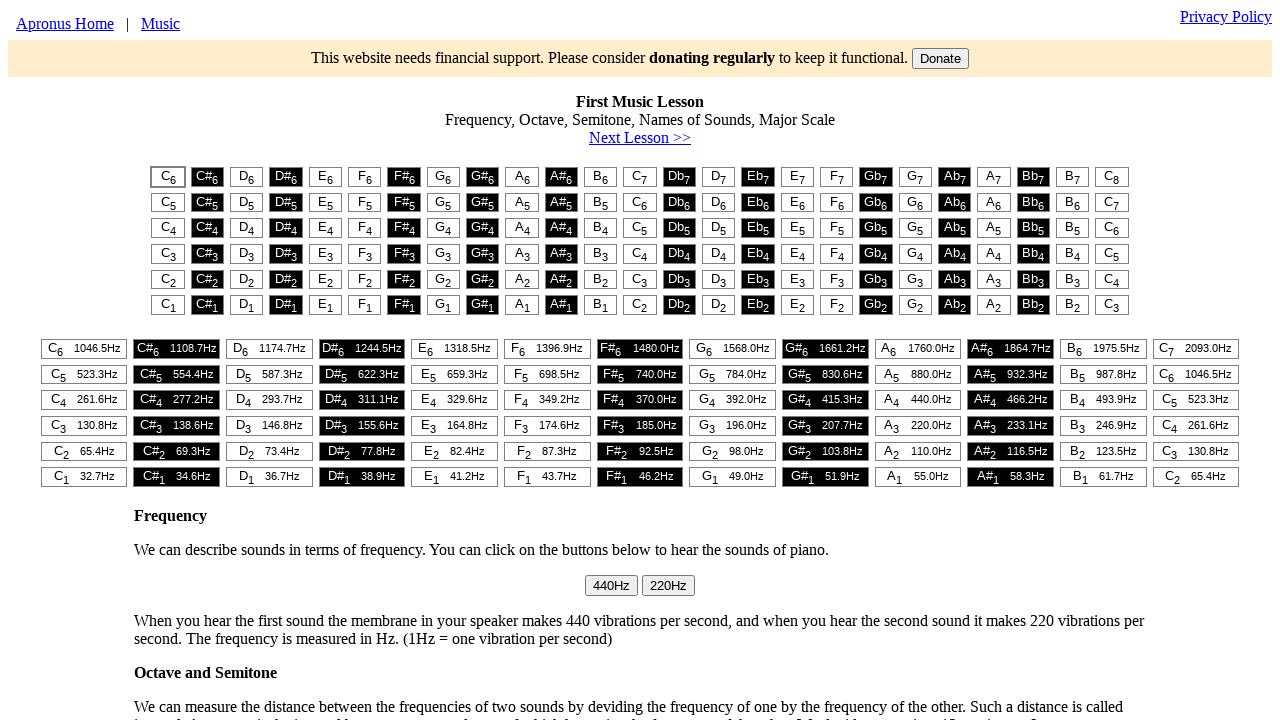